Tests selecting an option from a dropdown menu using index selection method

Starting URL: https://testcenter.techproeducation.com/index.php?page=dropdown

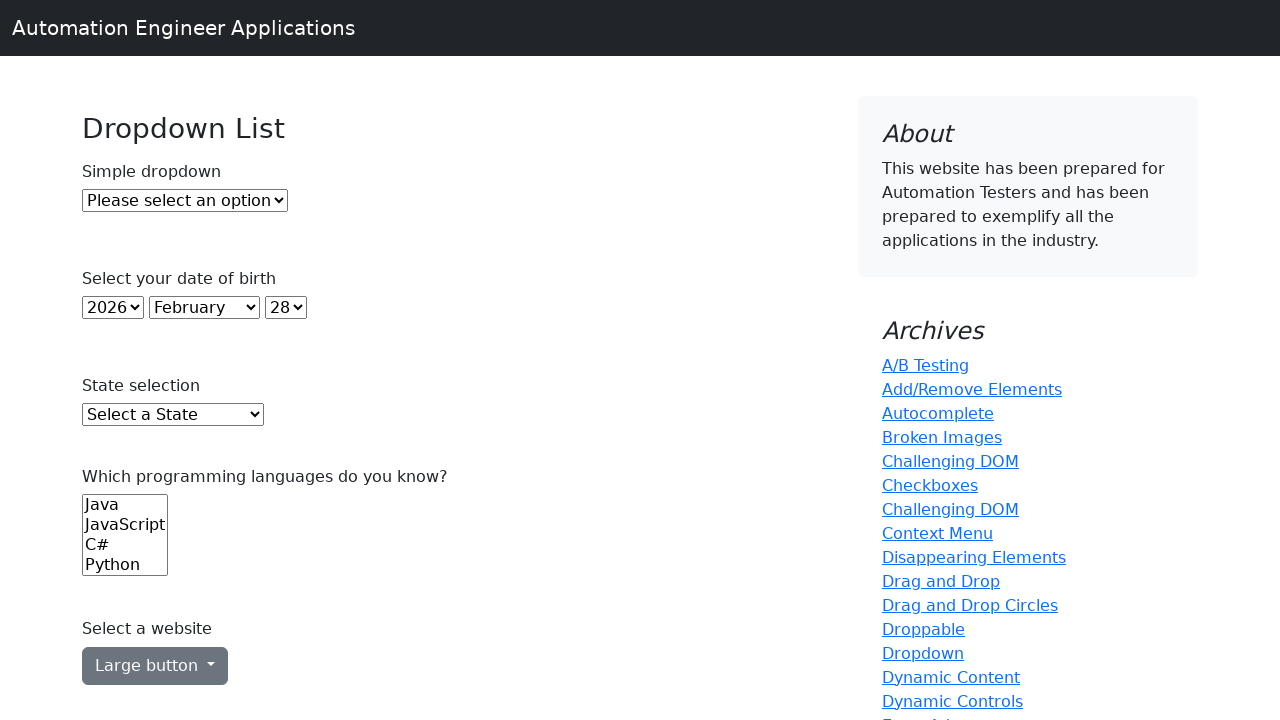

Navigated to dropdown test page
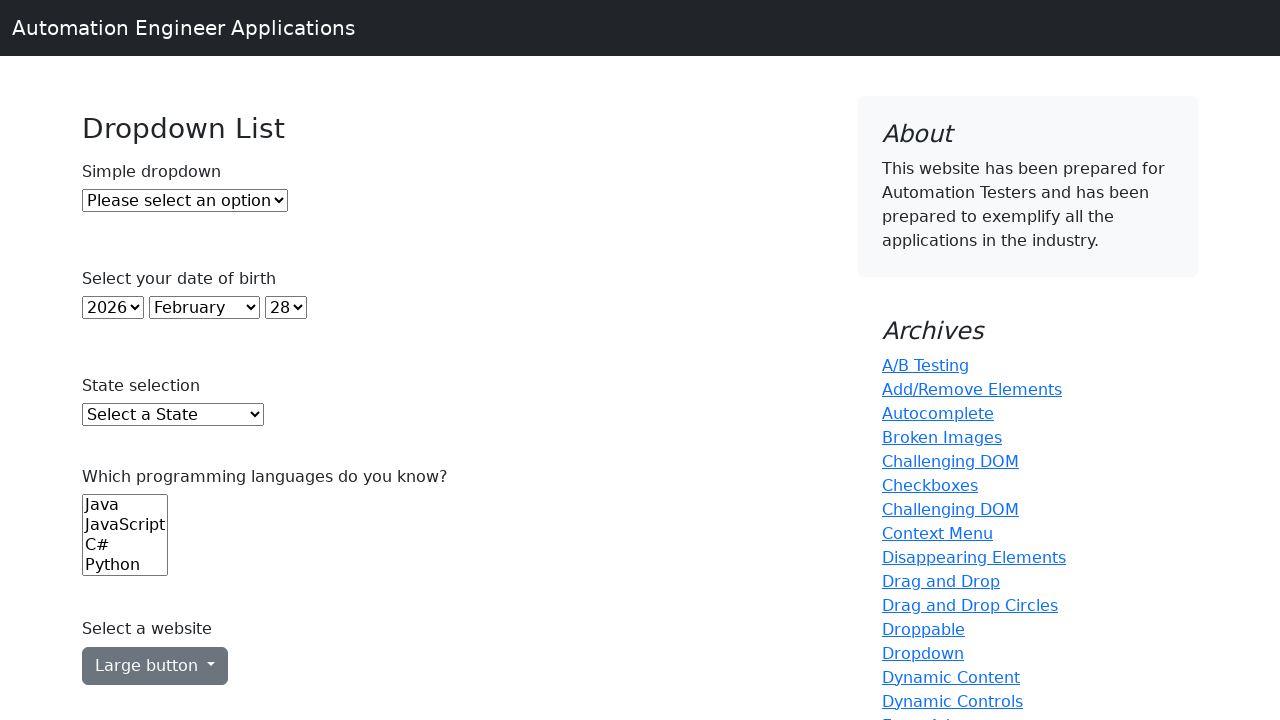

Selected option at index 1 from dropdown menu on #dropdown
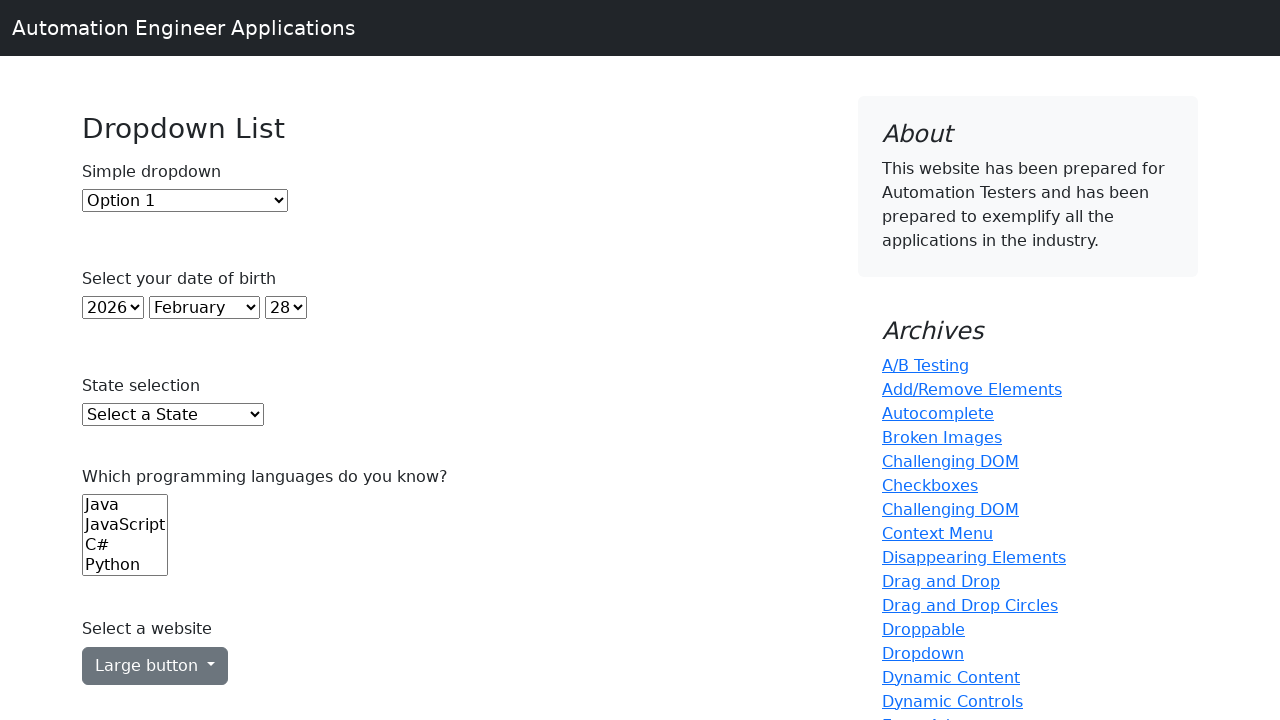

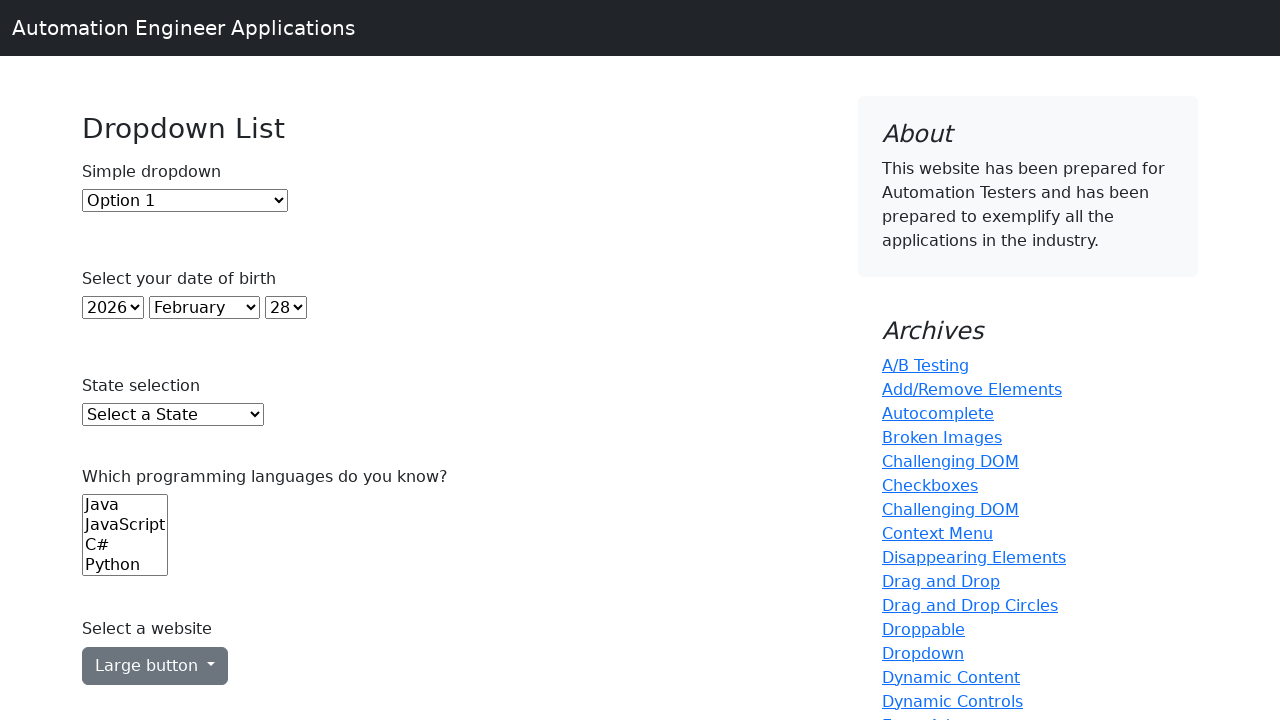